Tests an e-commerce site by searching for products, verifying search results, and adding items to cart including conditional selection based on product name

Starting URL: https://rahulshettyacademy.com/seleniumPractise/#/

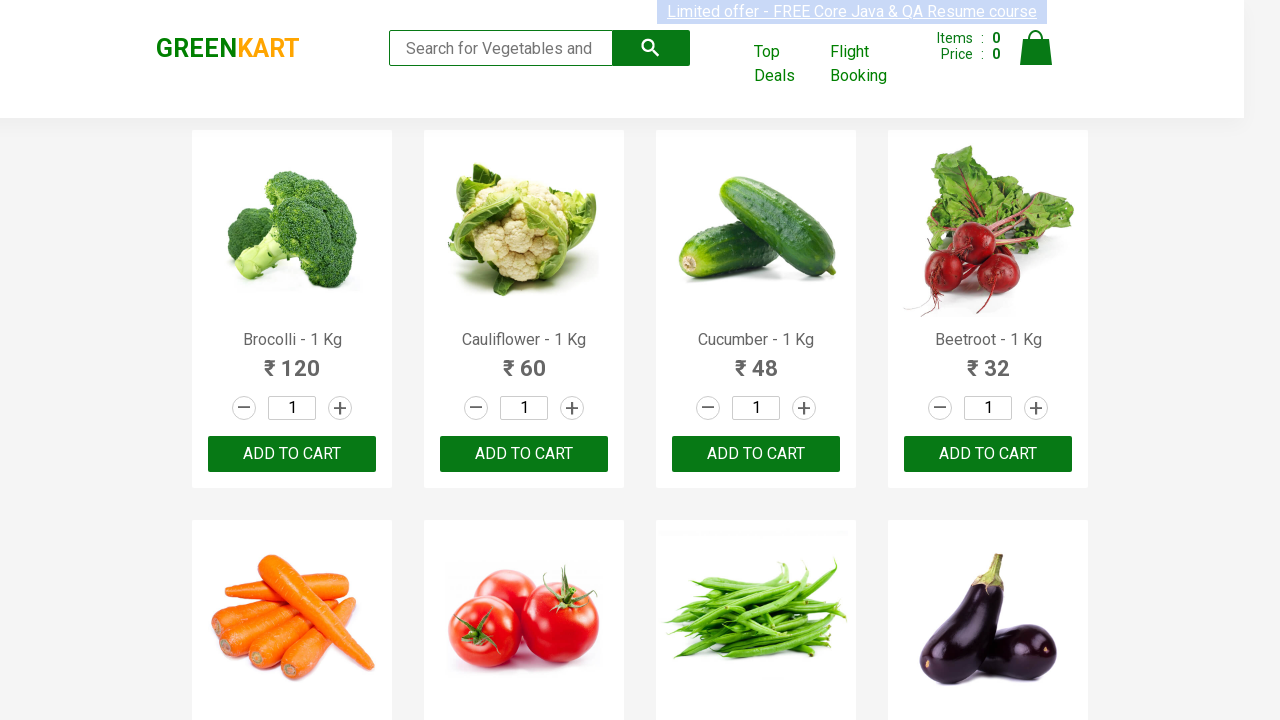

Filled search field with 'Ca' to filter products on .search-keyword
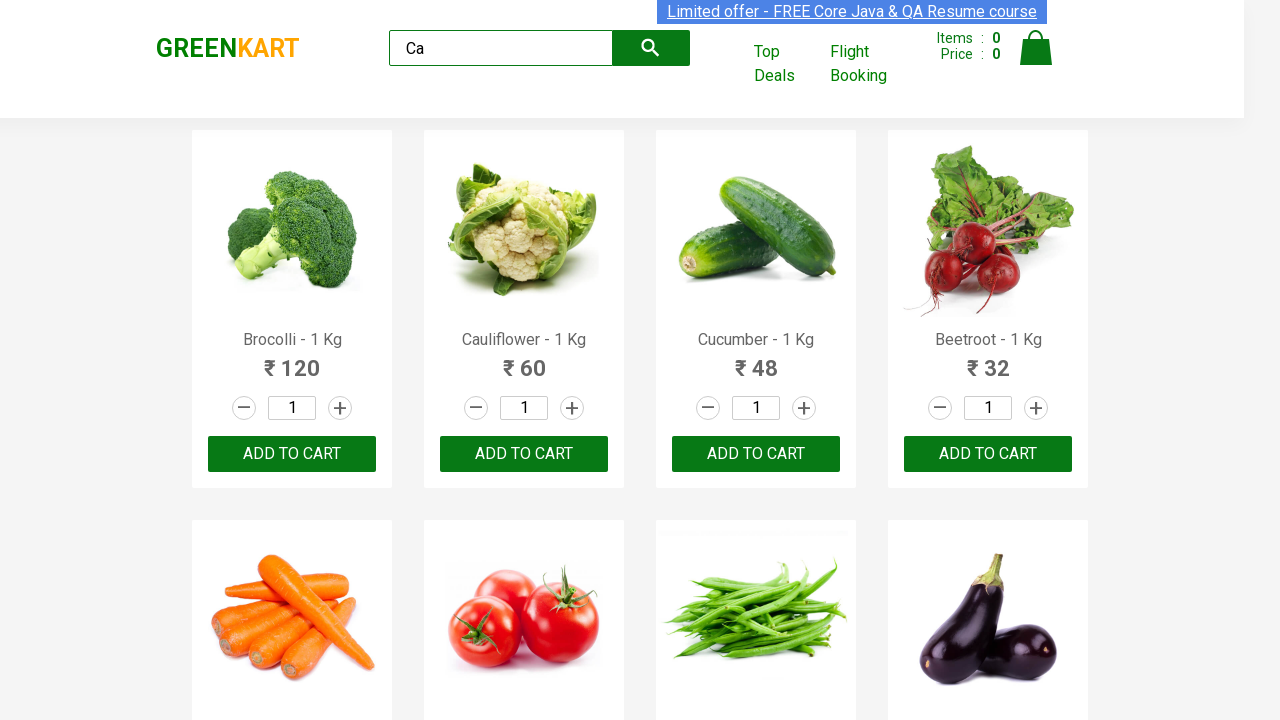

Waited 2 seconds for products to be filtered
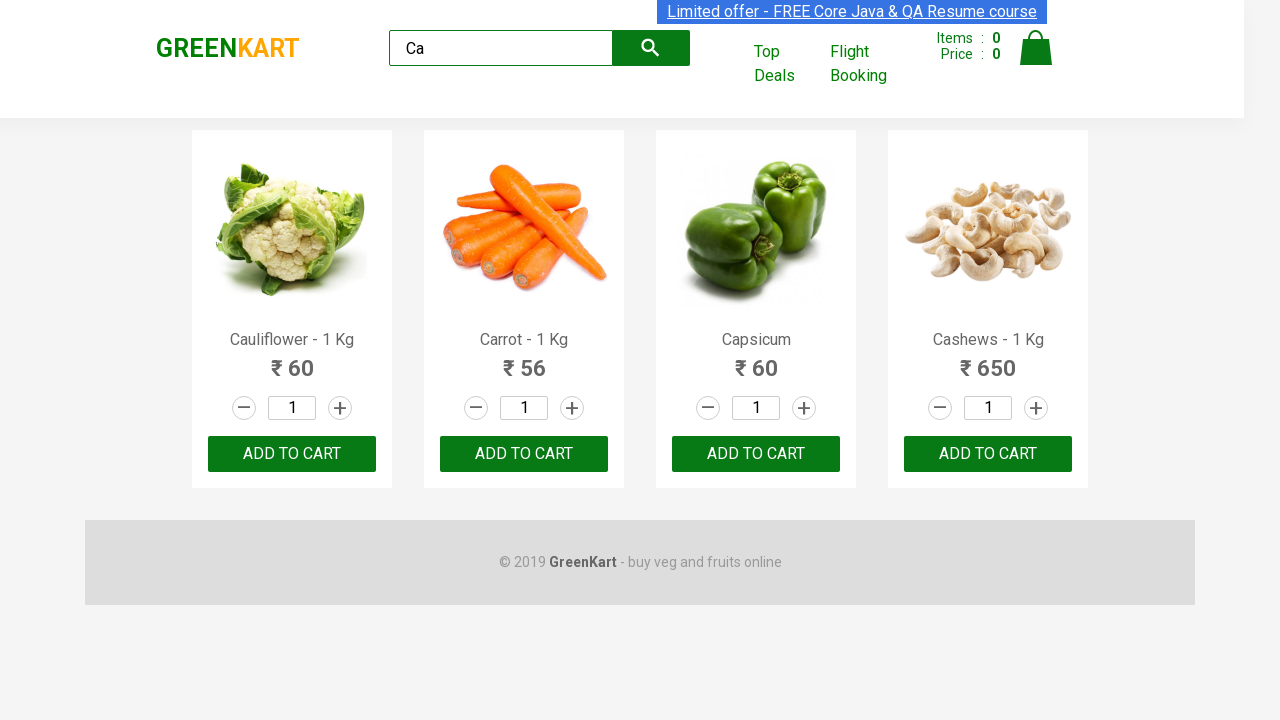

Verified 4 products are visible on the page
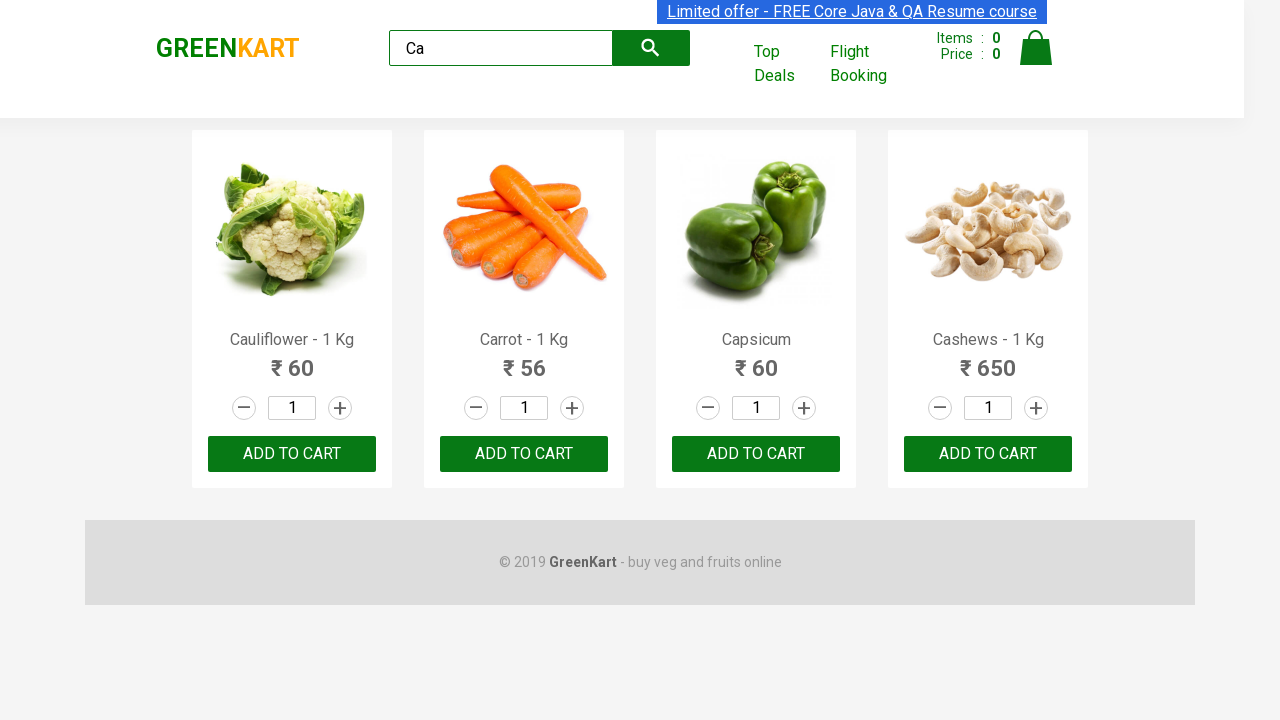

Located products container
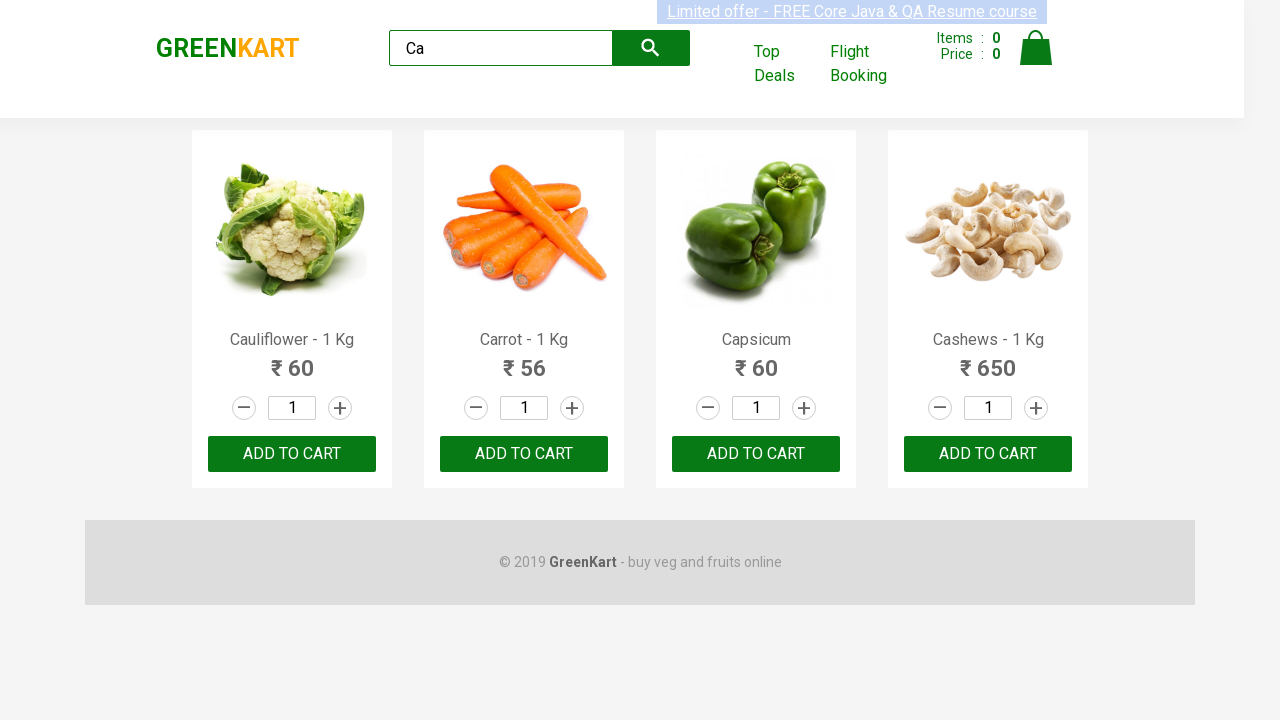

Verified 4 products exist in the products container
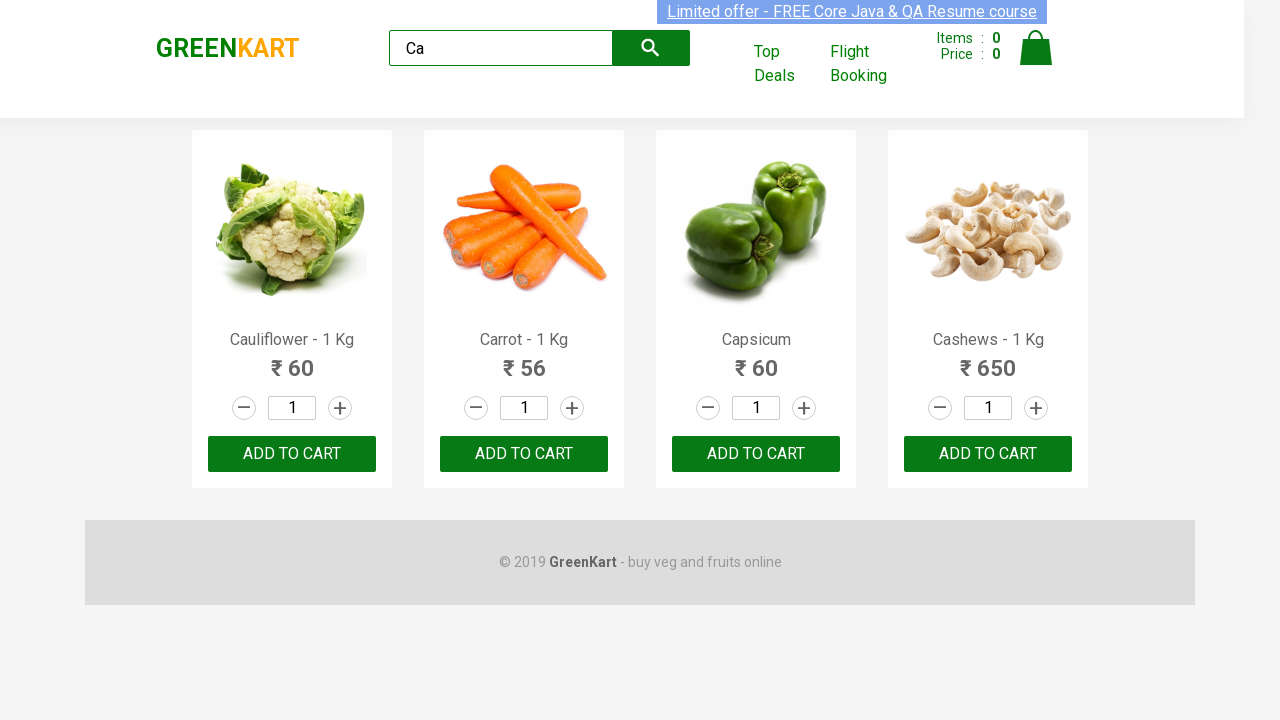

Clicked 'ADD TO CART' button for the second product at (524, 454) on .products >> .product >> nth=1 >> internal:text="ADD TO CART"i
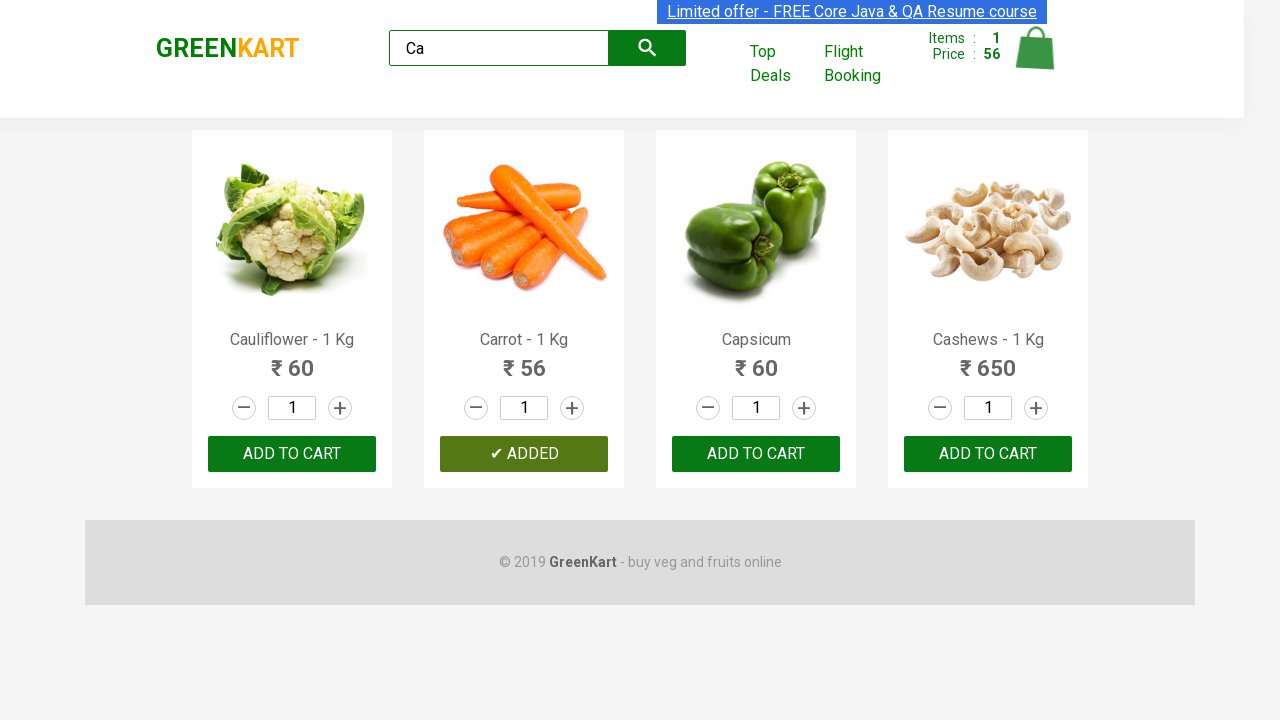

Found product 'Cashews' and clicked 'ADD TO CART' button at (988, 454) on .products >> .product >> nth=3 >> button
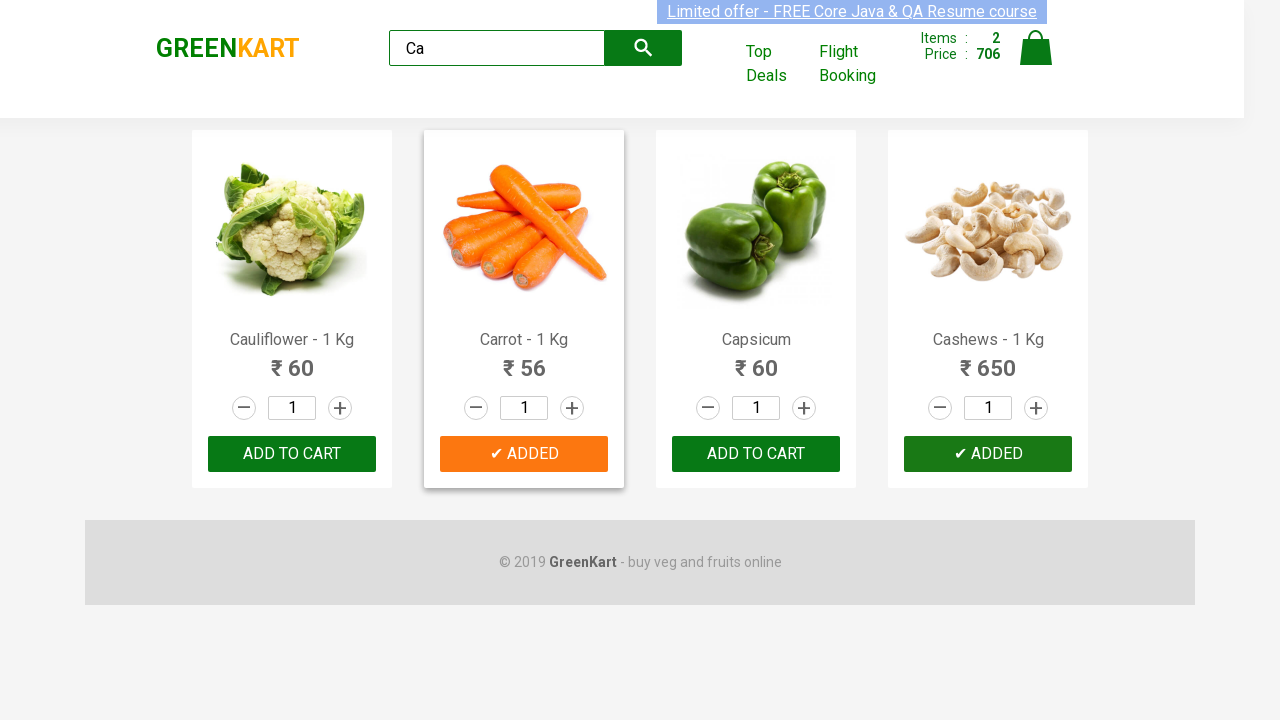

Retrieved and logged brand text: GREENKART
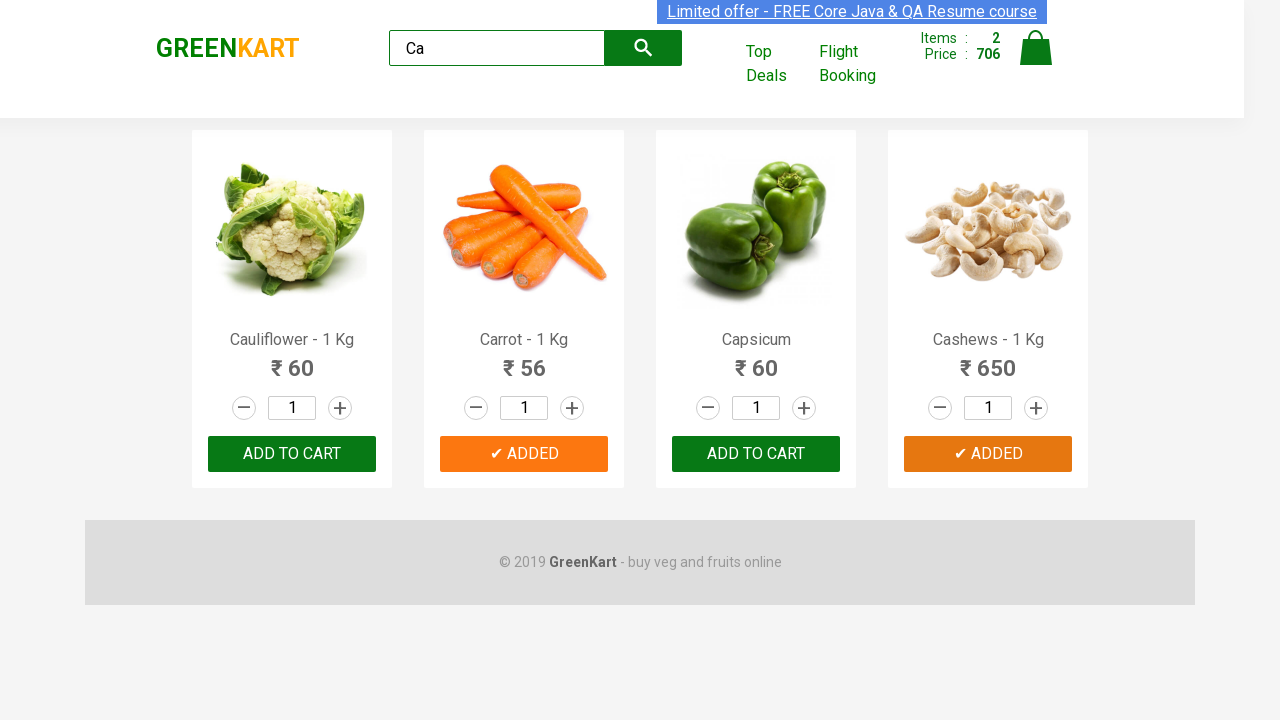

Verified brand text is 'GREENKART'
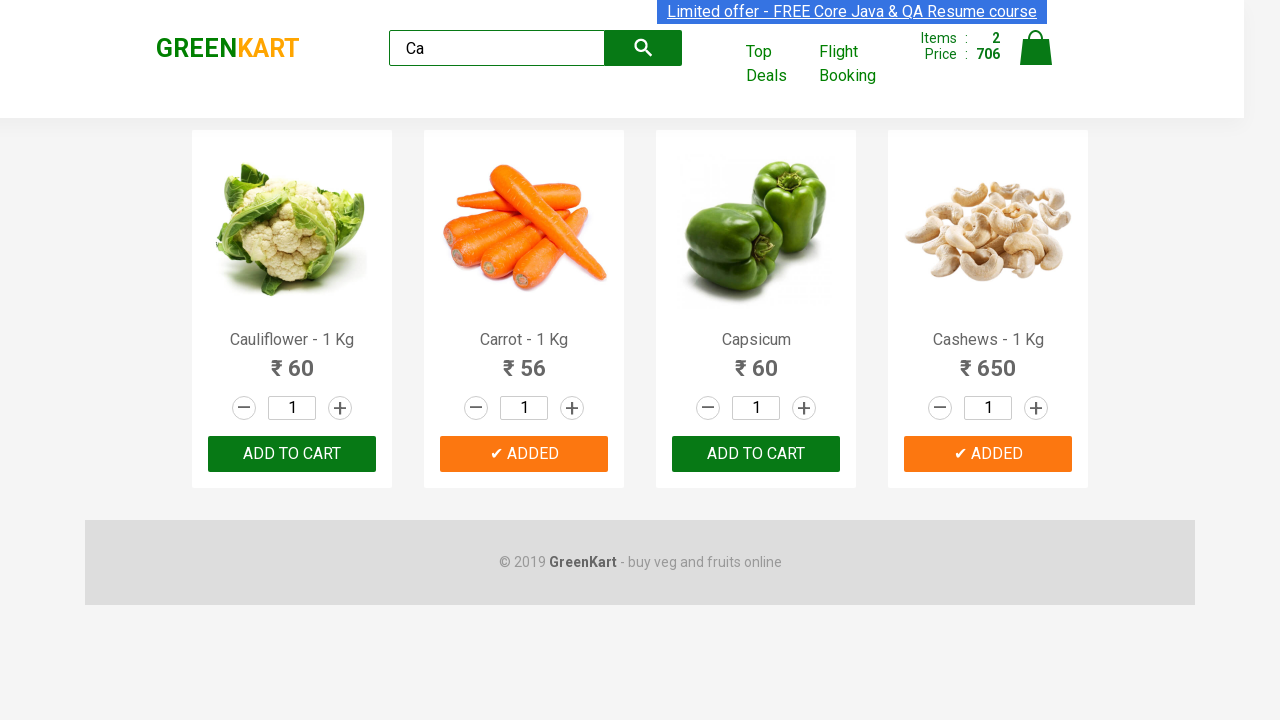

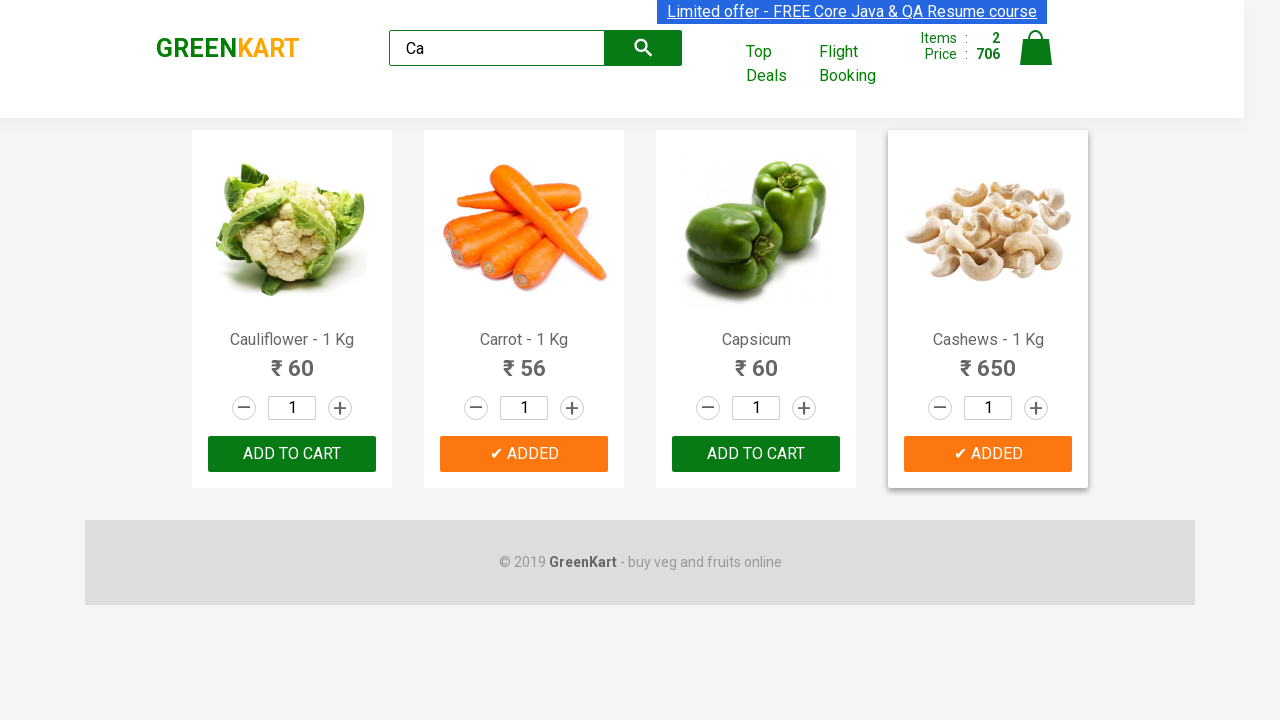